Tests registration form validation with invalid phone number formats - too short and wrong prefix

Starting URL: https://alada.vn/tai-khoan/dang-ky.html

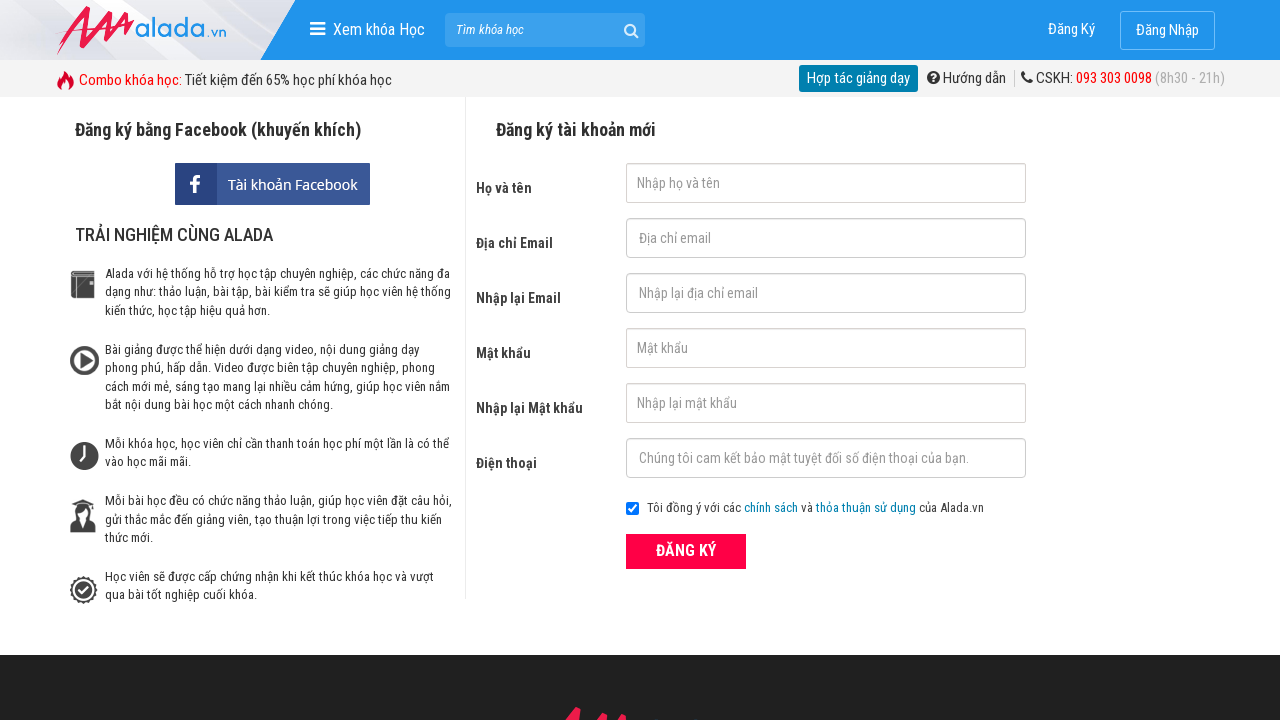

Filled first name field with 'John Wick' on #txtFirstname
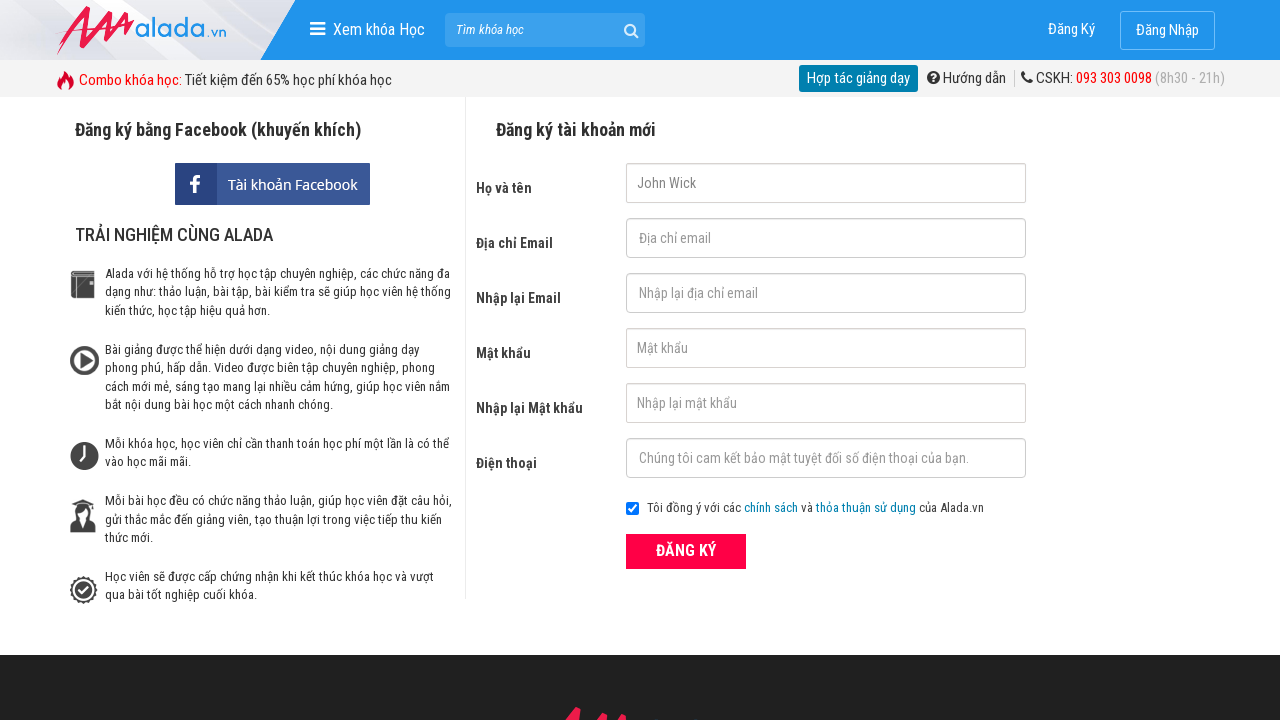

Filled email field with 'johnwick@gmail.com' on #txtEmail
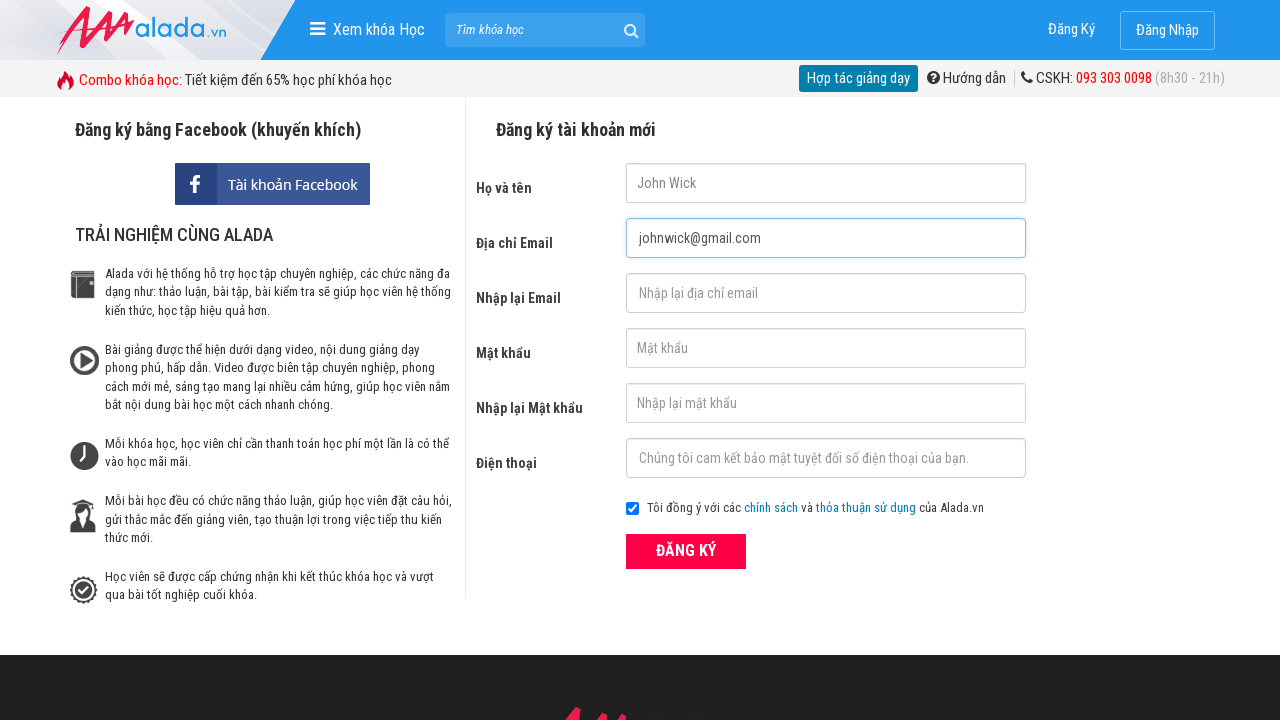

Filled confirm email field with 'johnwick@gmail.com' on #txtCEmail
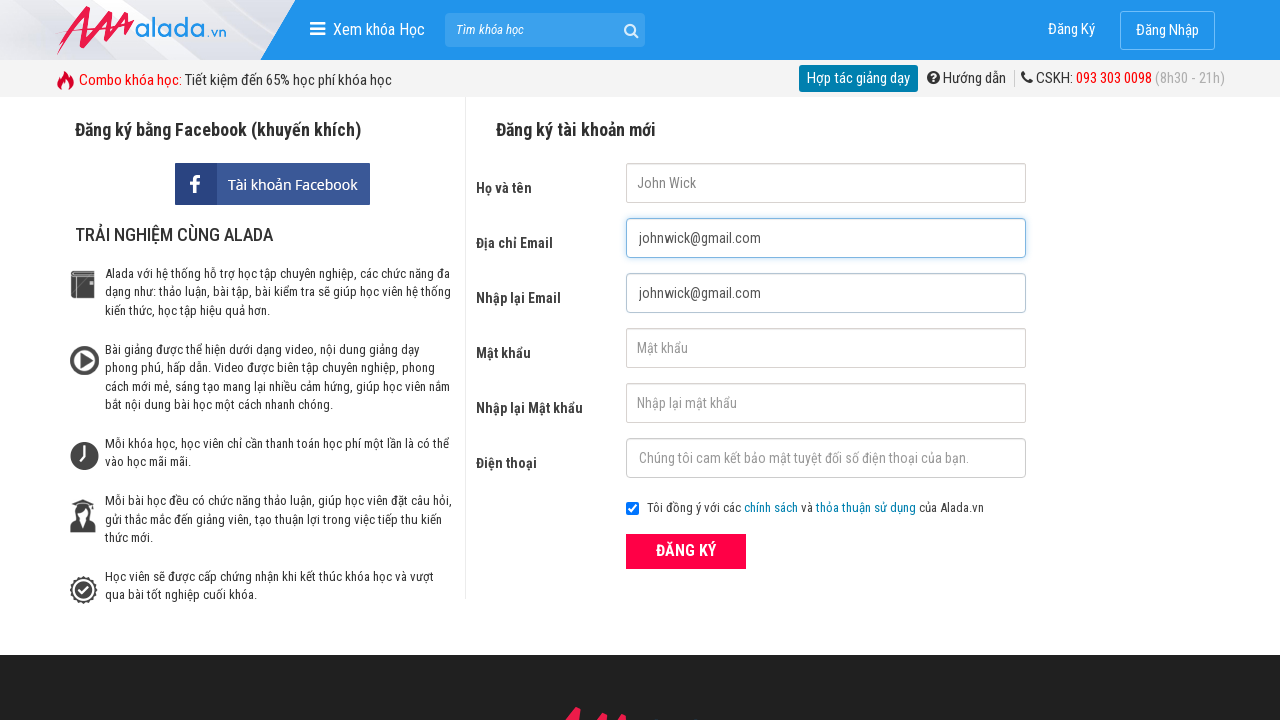

Filled password field with '123456' on #txtPassword
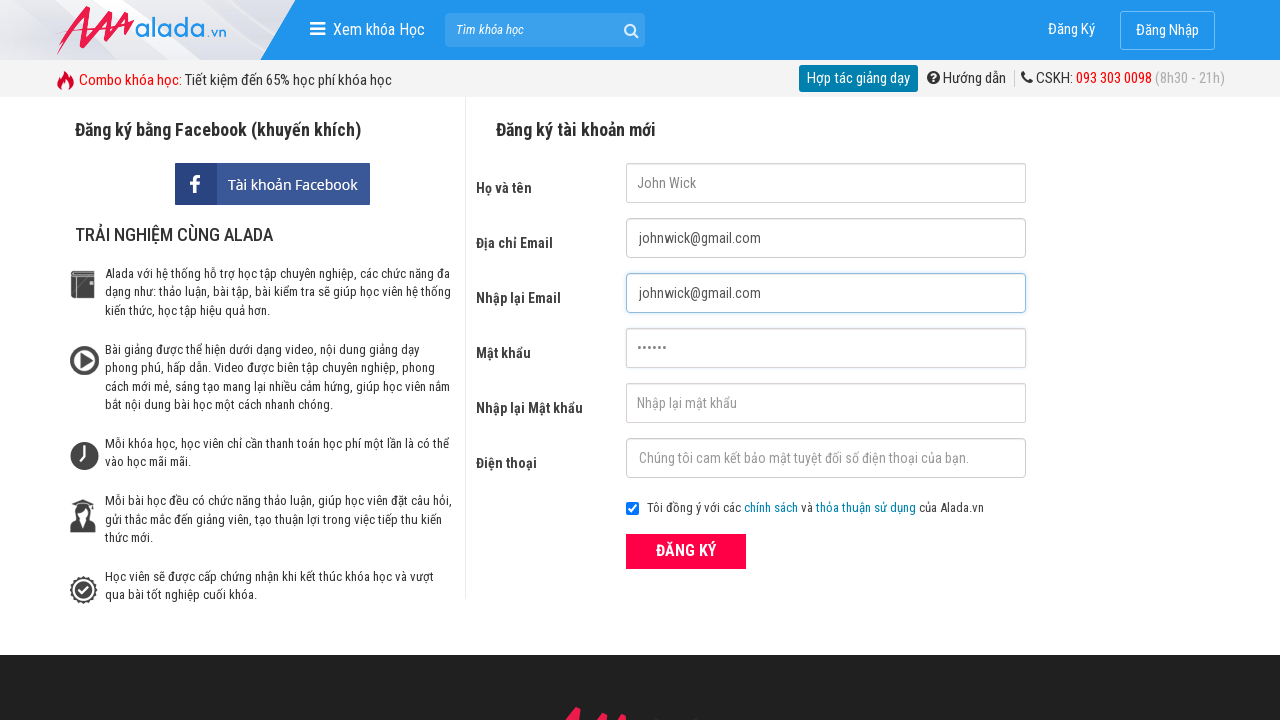

Filled confirm password field with '123456' on #txtCPassword
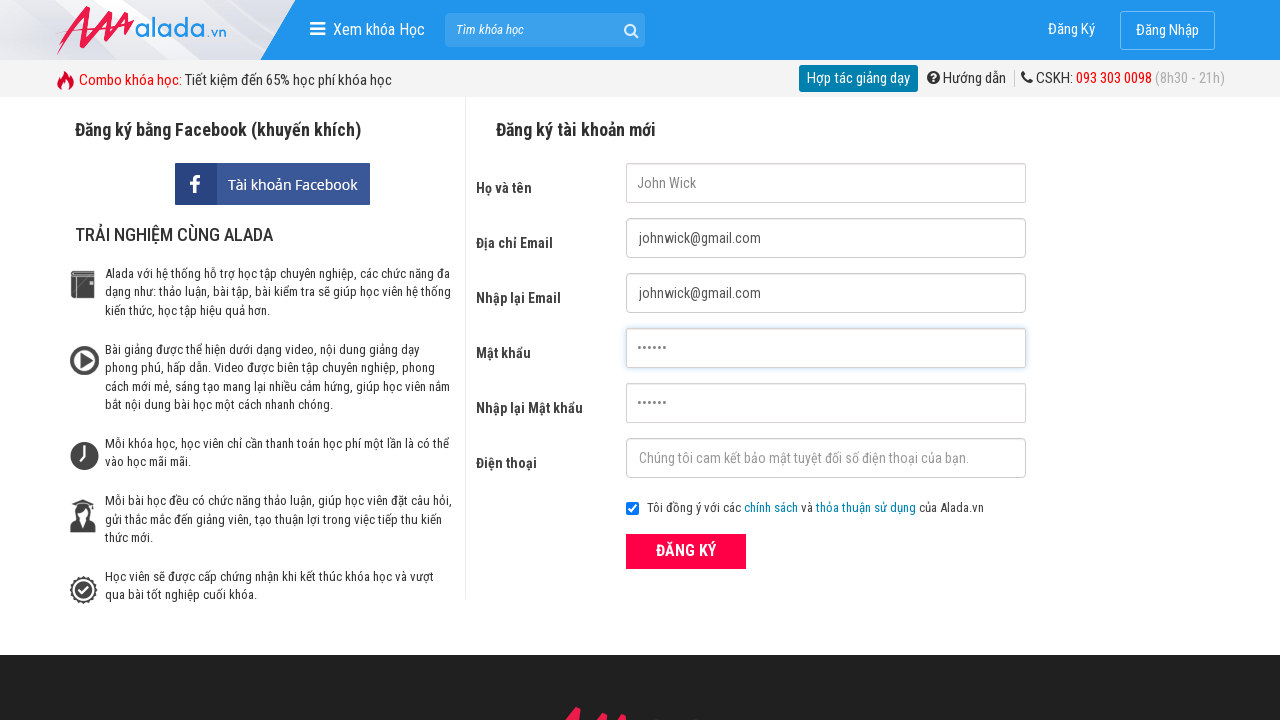

Filled phone field with too short number '098765432' on #txtPhone
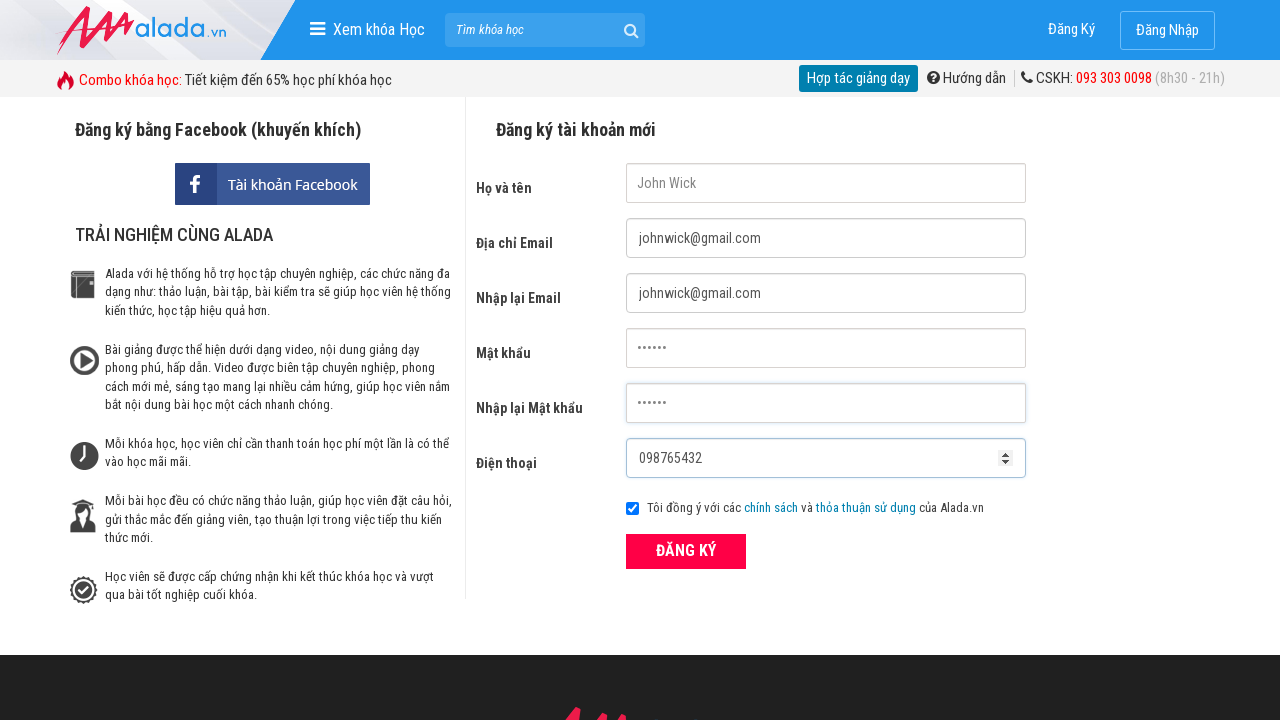

Clicked ĐĂNG KÝ (Register) button for first test at (686, 551) on xpath=//div[@class='form frmRegister']//button[text()='ĐĂNG KÝ']
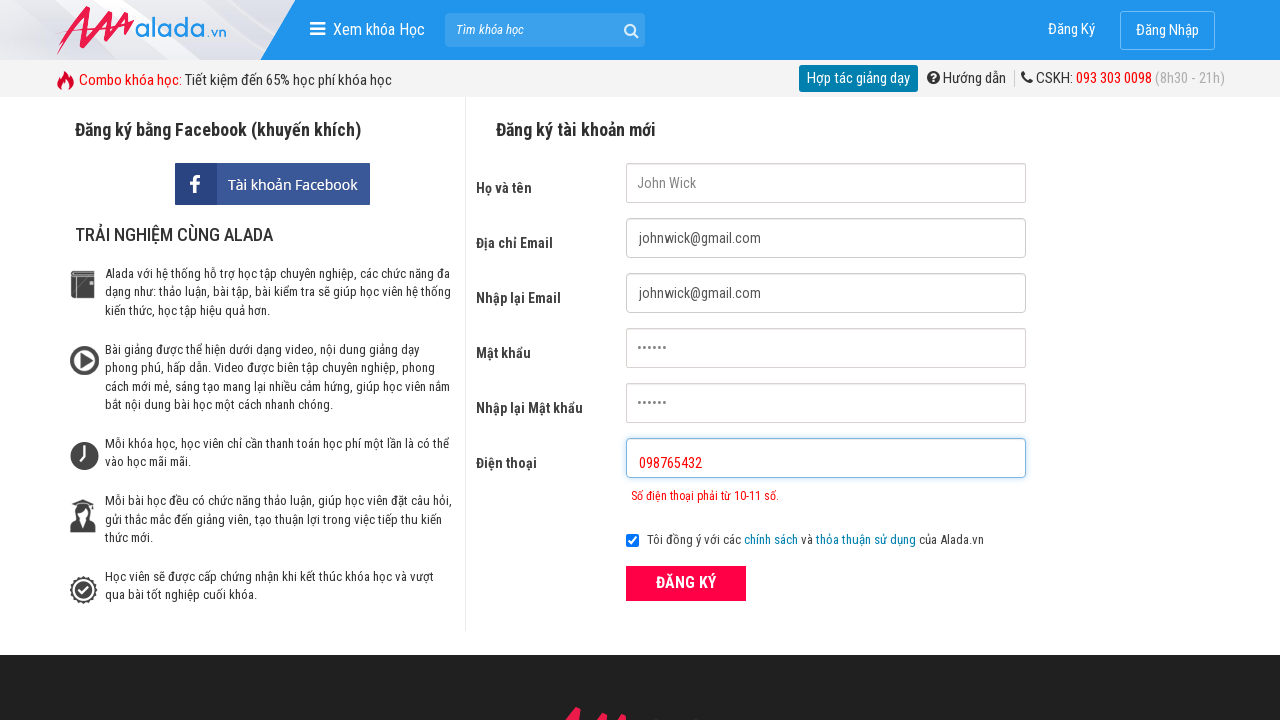

Phone error message appeared for too short number
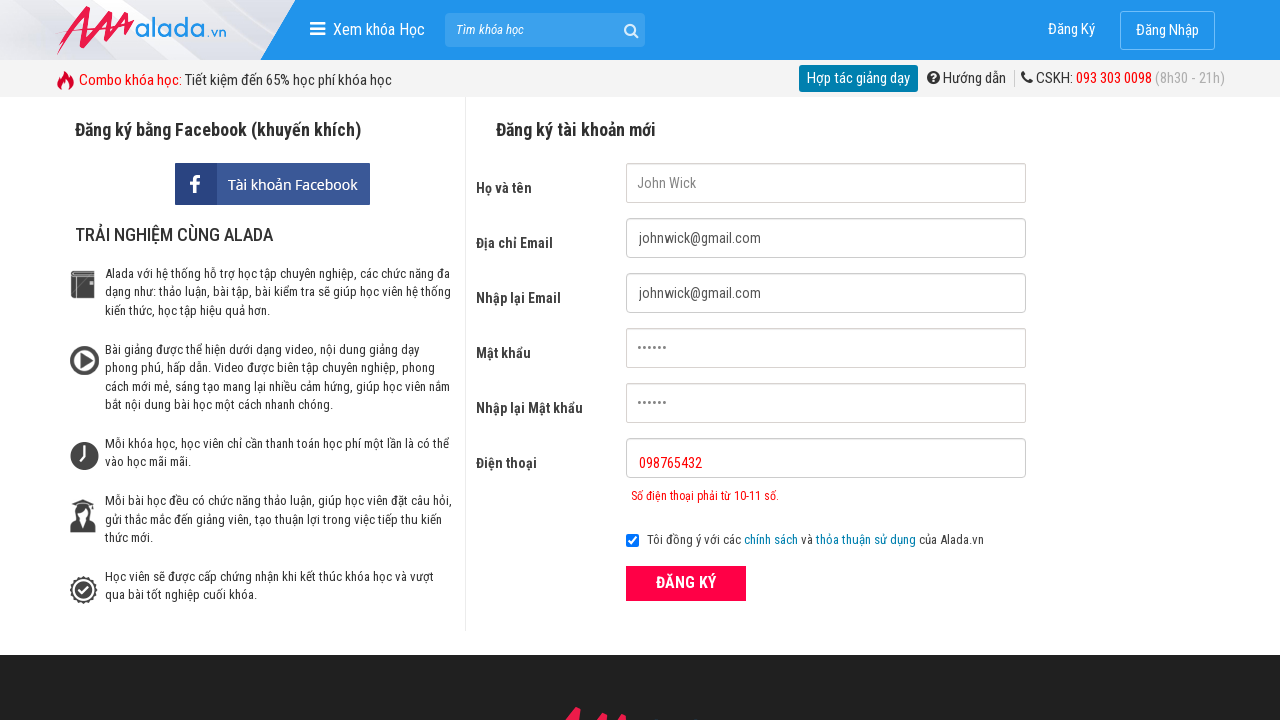

Navigated to registration page for second test
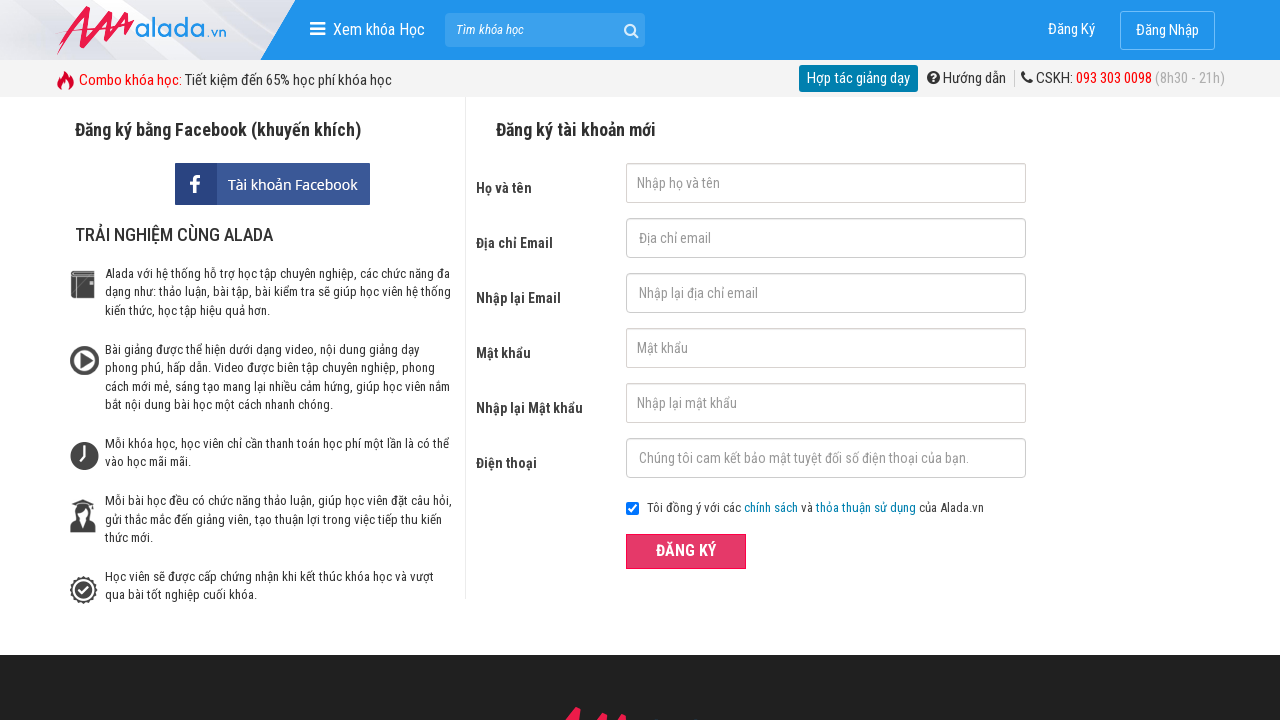

Filled first name field with 'John Wick' for second test on #txtFirstname
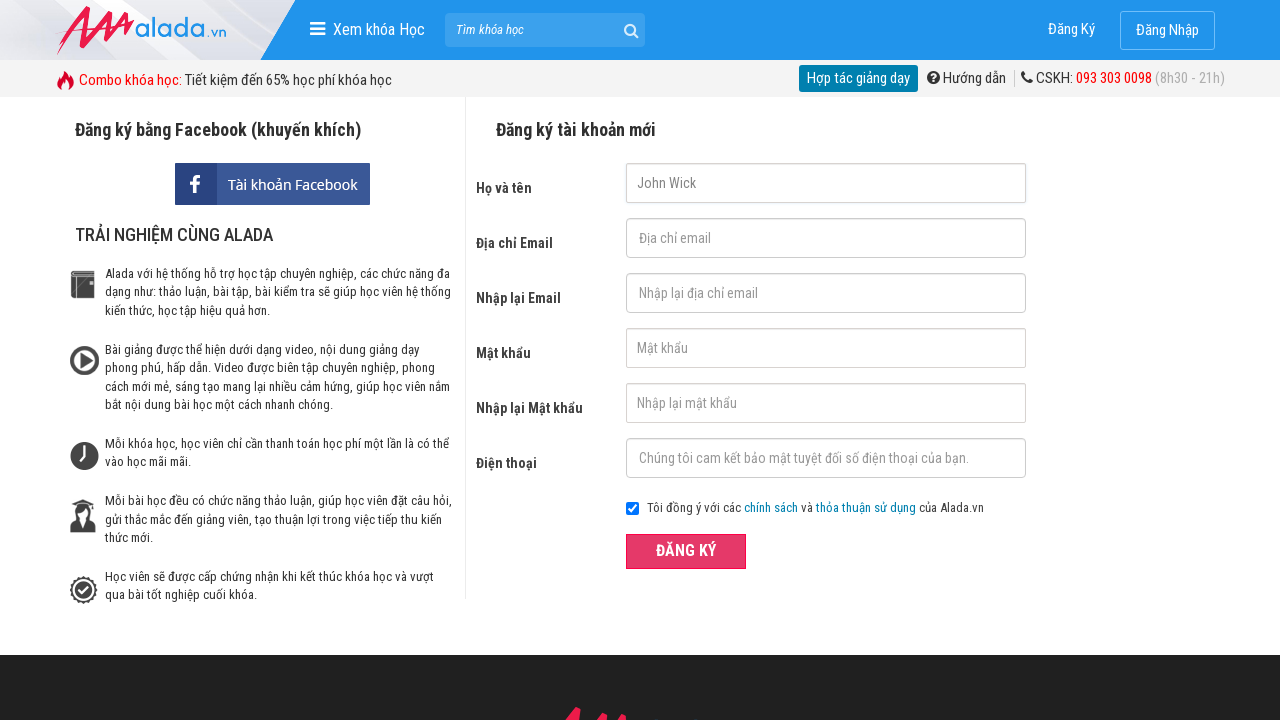

Filled email field with 'johnwick@gmail.com' for second test on #txtEmail
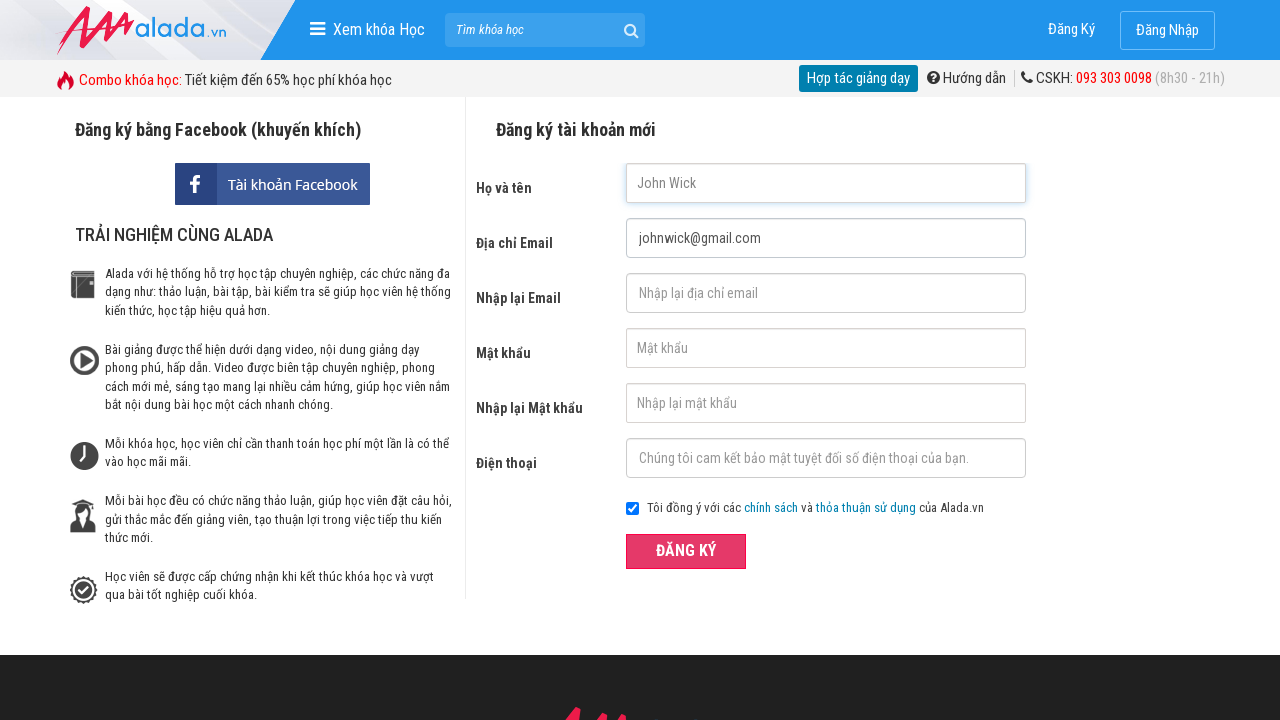

Filled confirm email field with 'johnwick@gmail.com' for second test on #txtCEmail
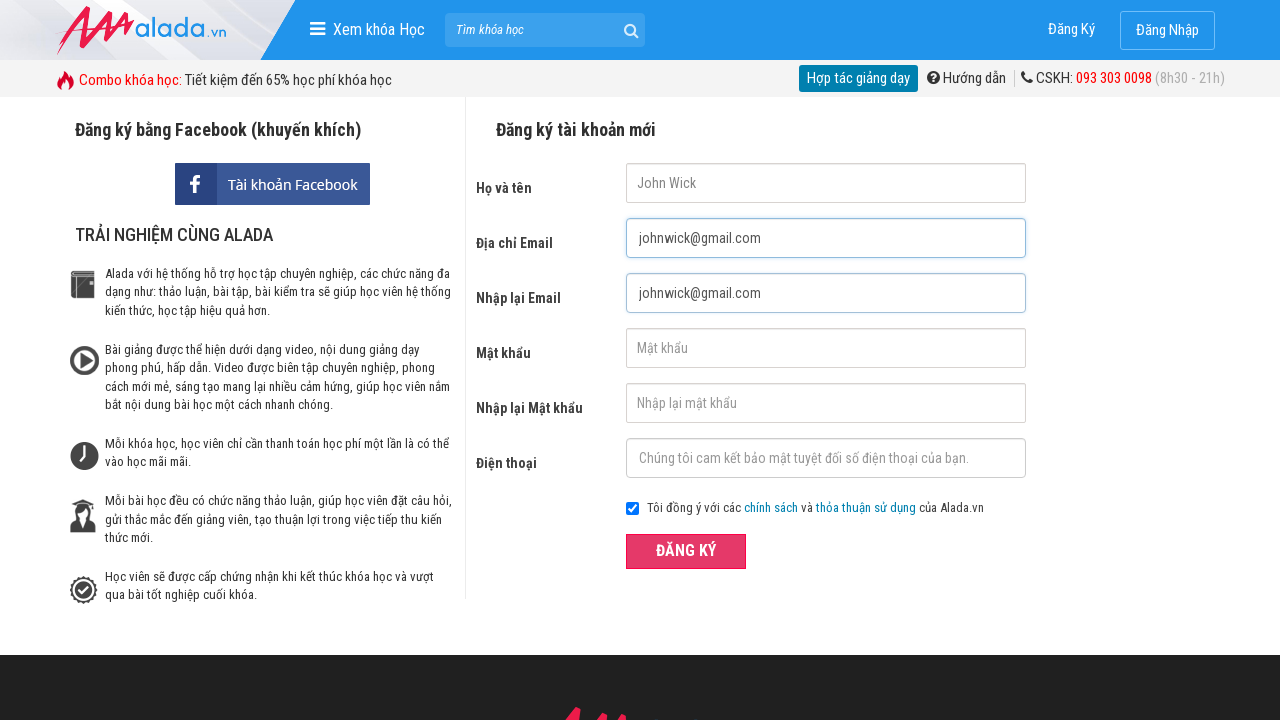

Filled password field with '123456' for second test on #txtPassword
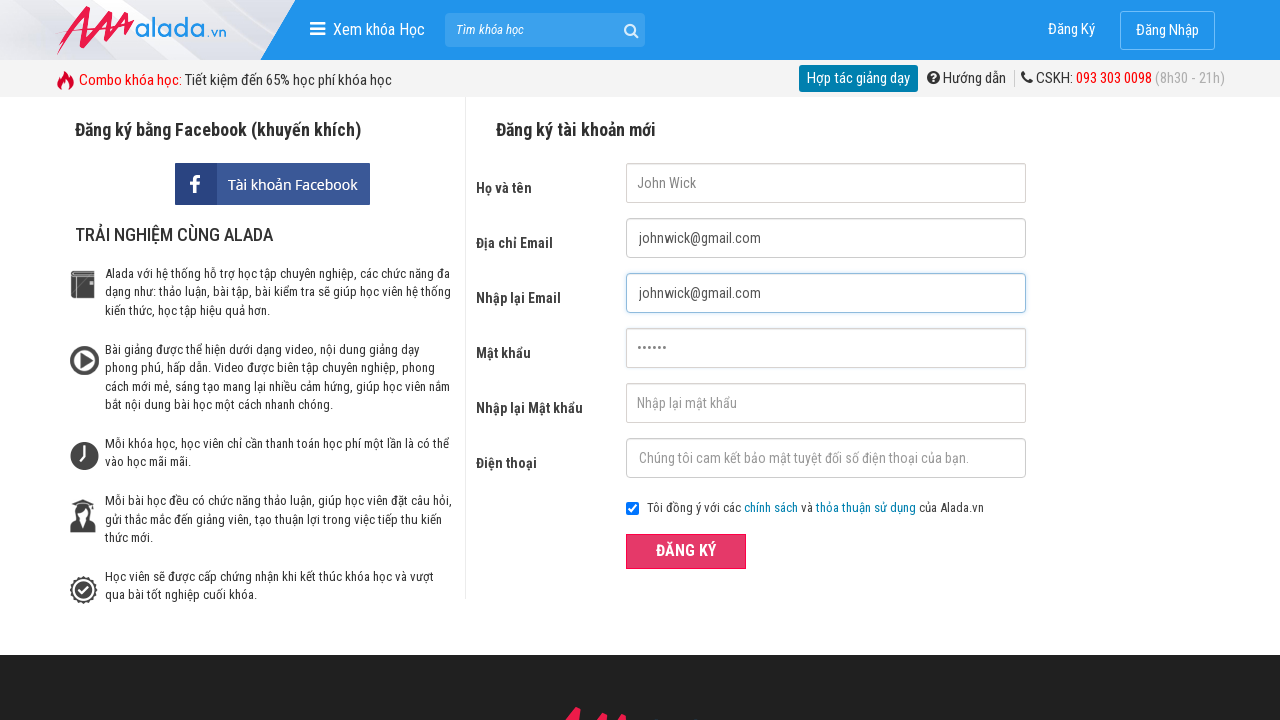

Filled confirm password field with '123456' for second test on #txtCPassword
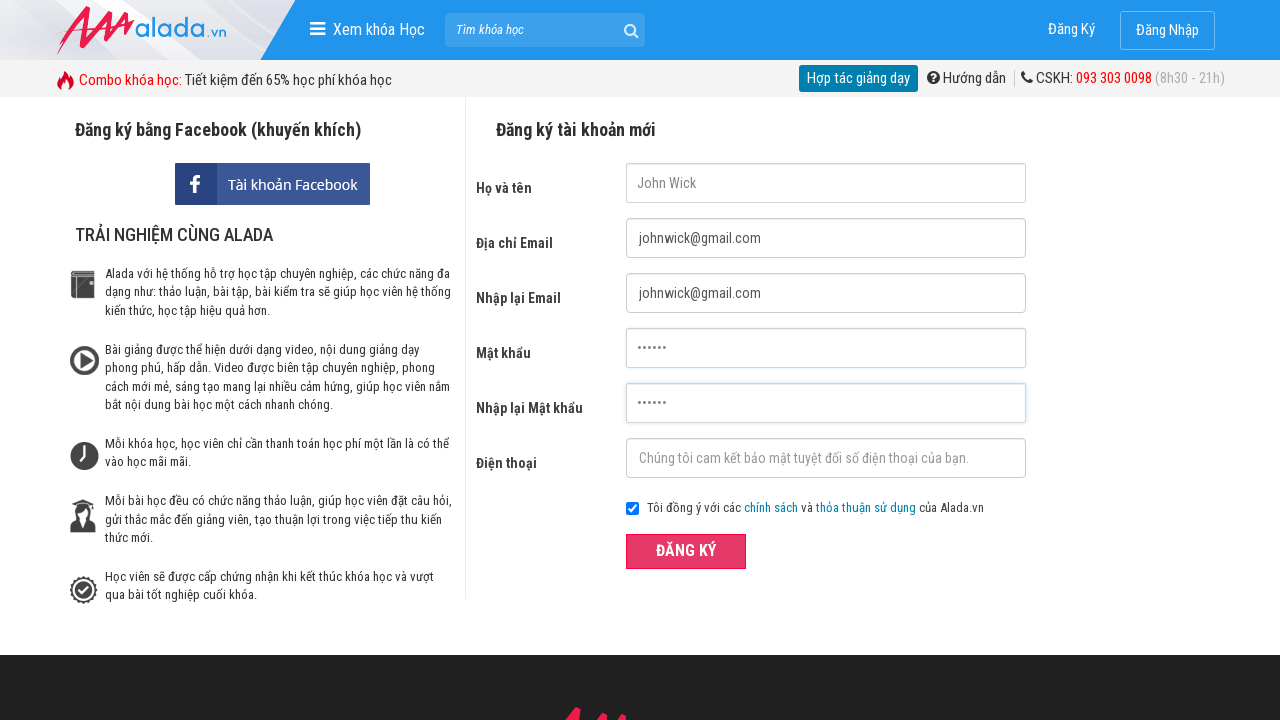

Filled phone field with invalid prefix '498765432' on #txtPhone
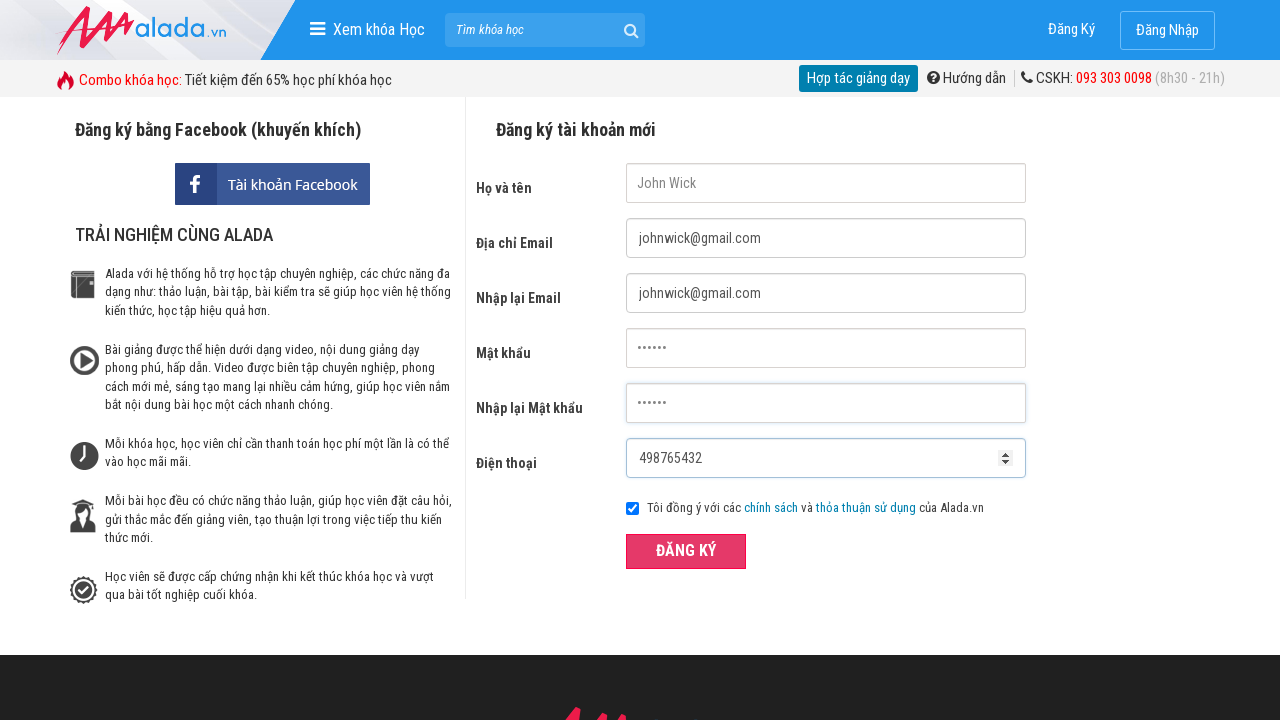

Clicked ĐĂNG KÝ (Register) button for second test at (686, 551) on xpath=//div[@class='form frmRegister']//button[text()='ĐĂNG KÝ']
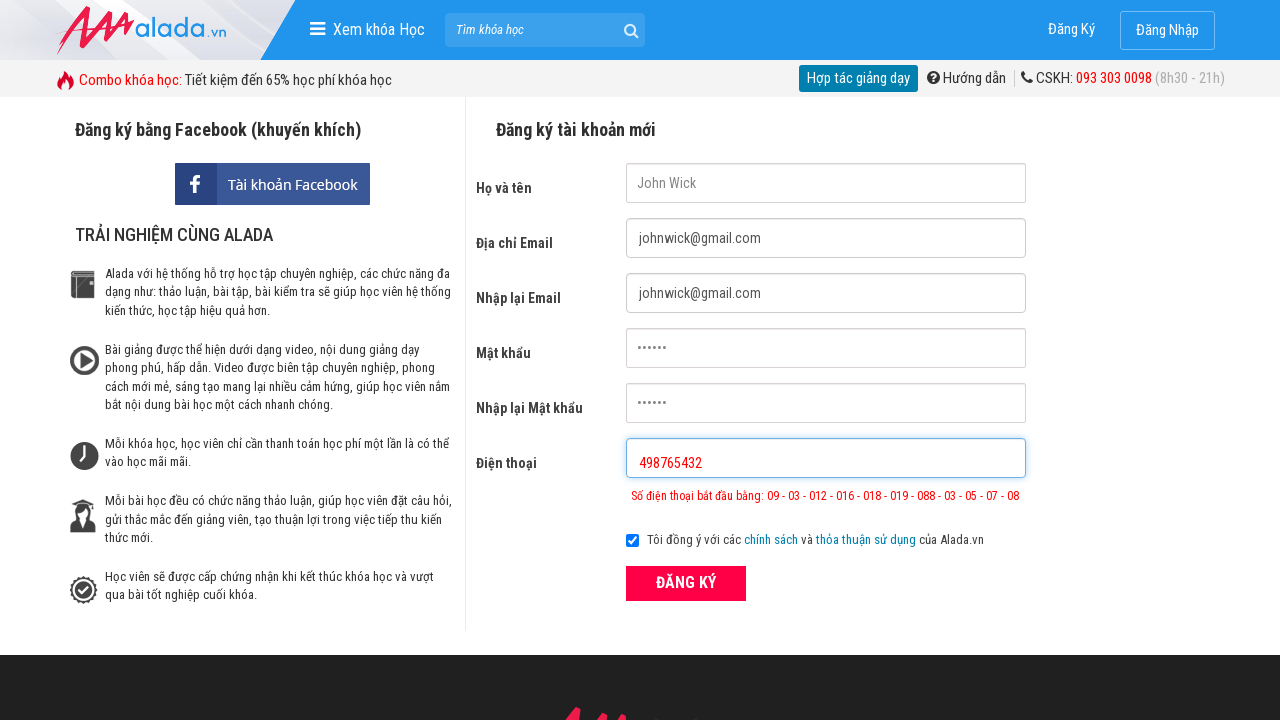

Phone error message appeared for invalid prefix number
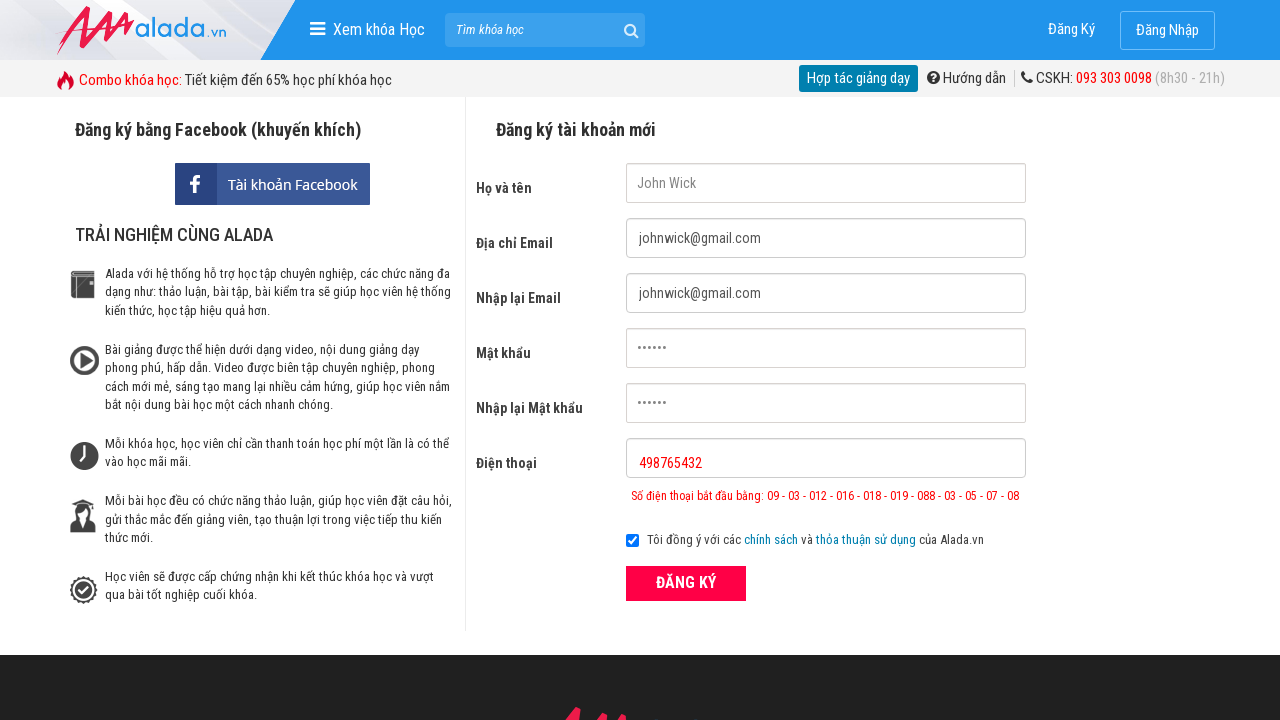

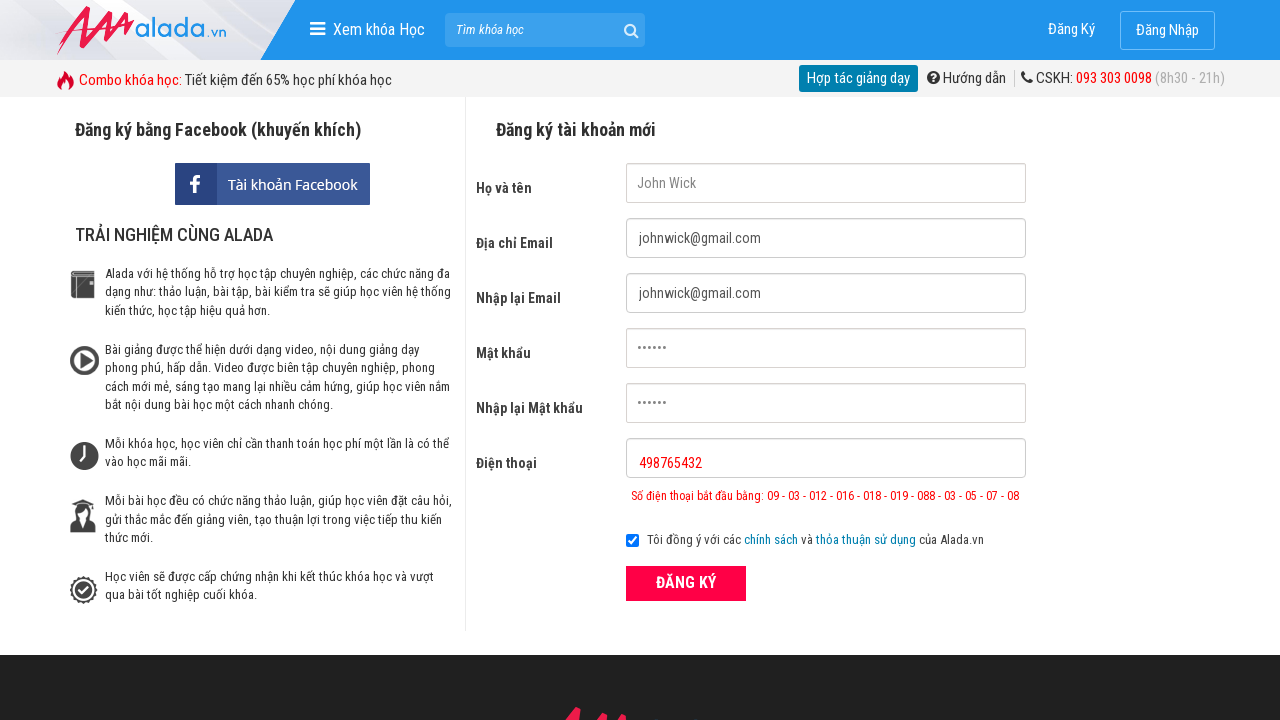